Tests dynamic controls page by clicking Remove button, verifying "It's gone!" message appears, then clicking Add button and verifying "It's back!" message appears using implicit waits.

Starting URL: https://the-internet.herokuapp.com/dynamic_controls

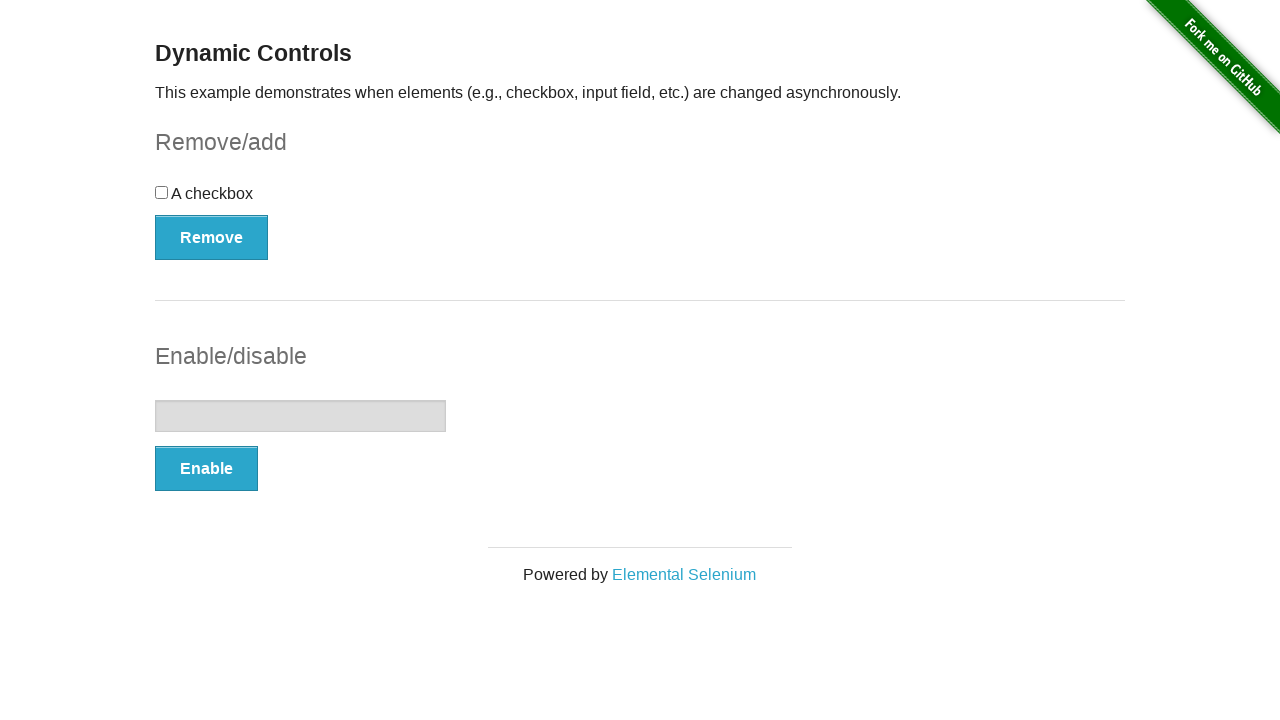

Clicked Remove button at (212, 237) on xpath=//*[text()='Remove']
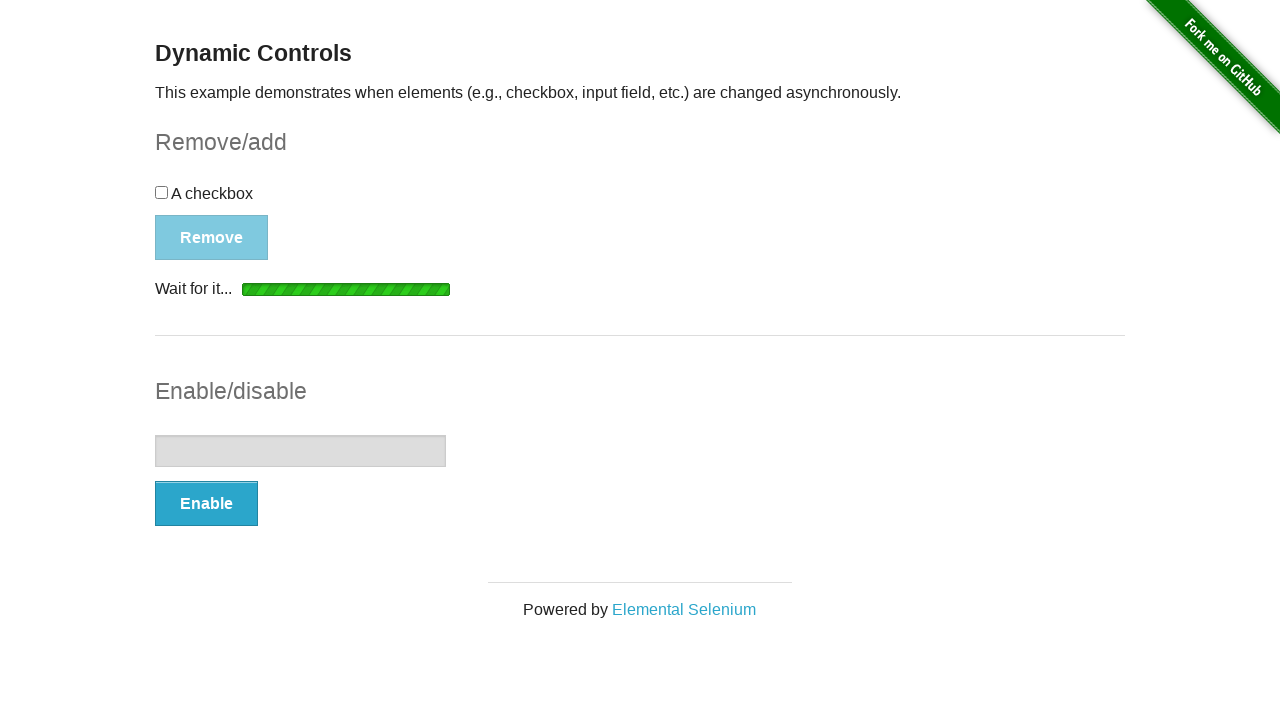

Waited for message element to appear
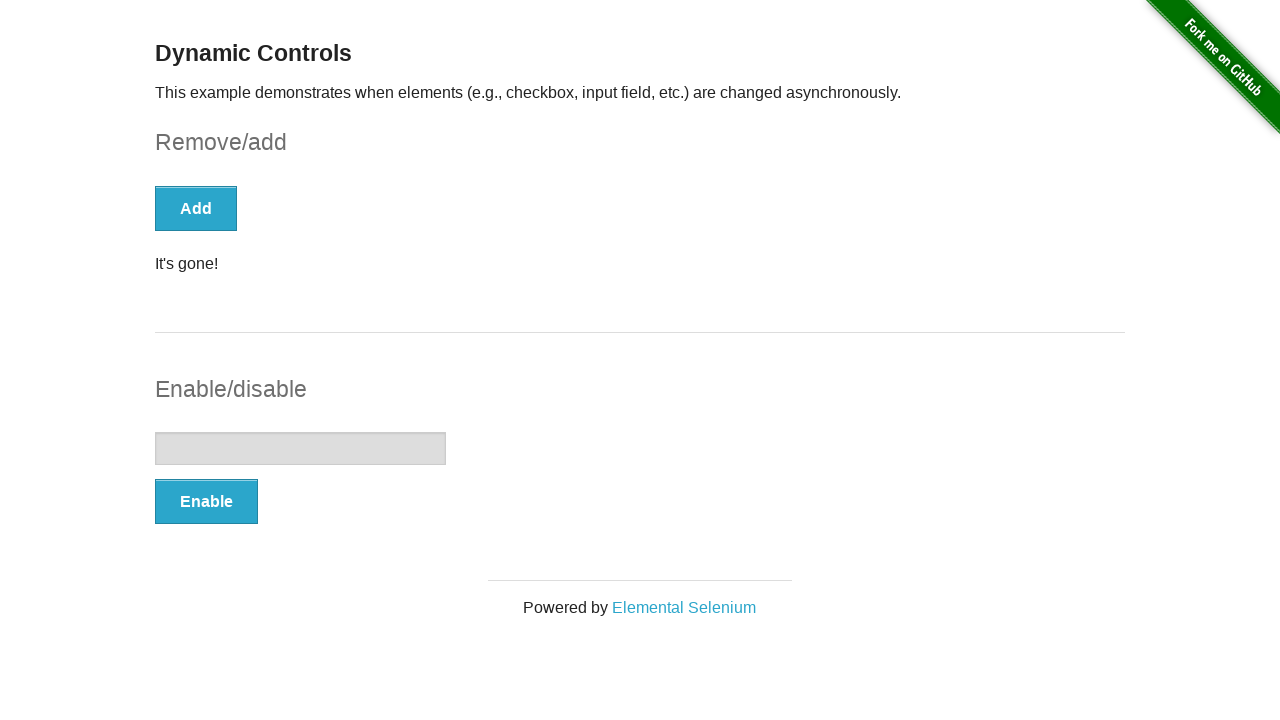

Verified 'It's gone!' message is displayed
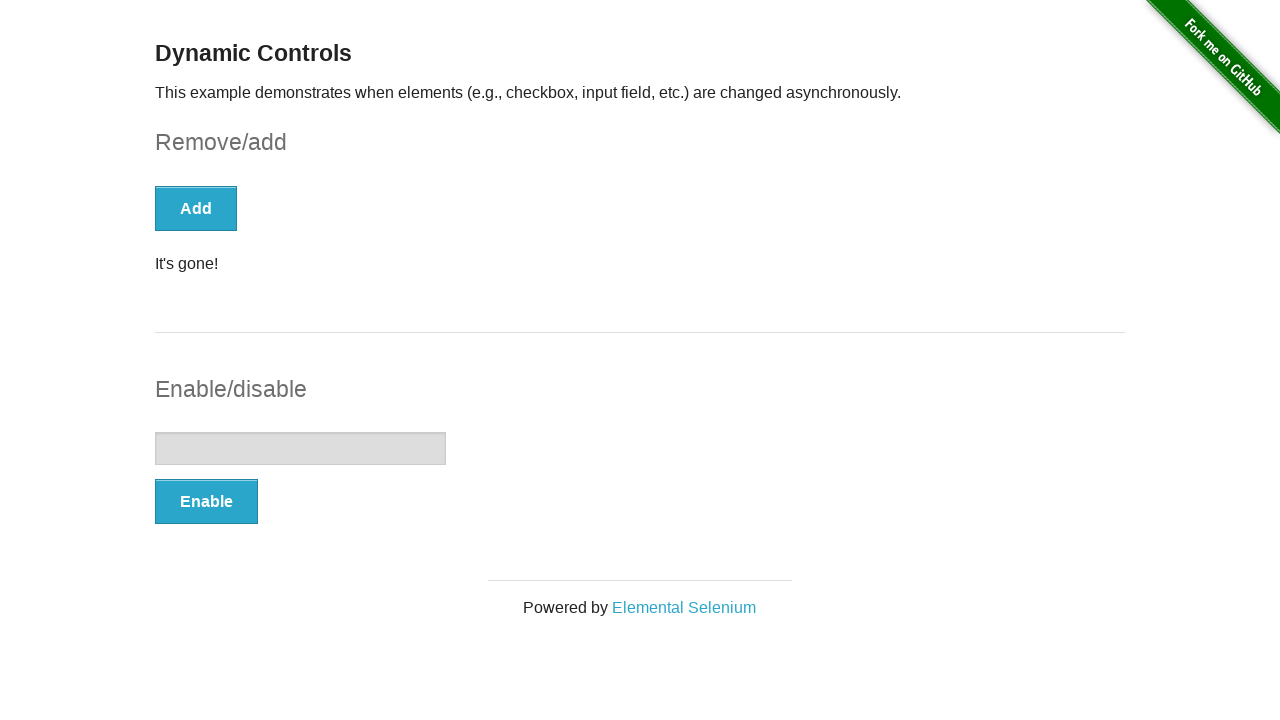

Clicked Add button at (196, 208) on xpath=//*[text()='Add']
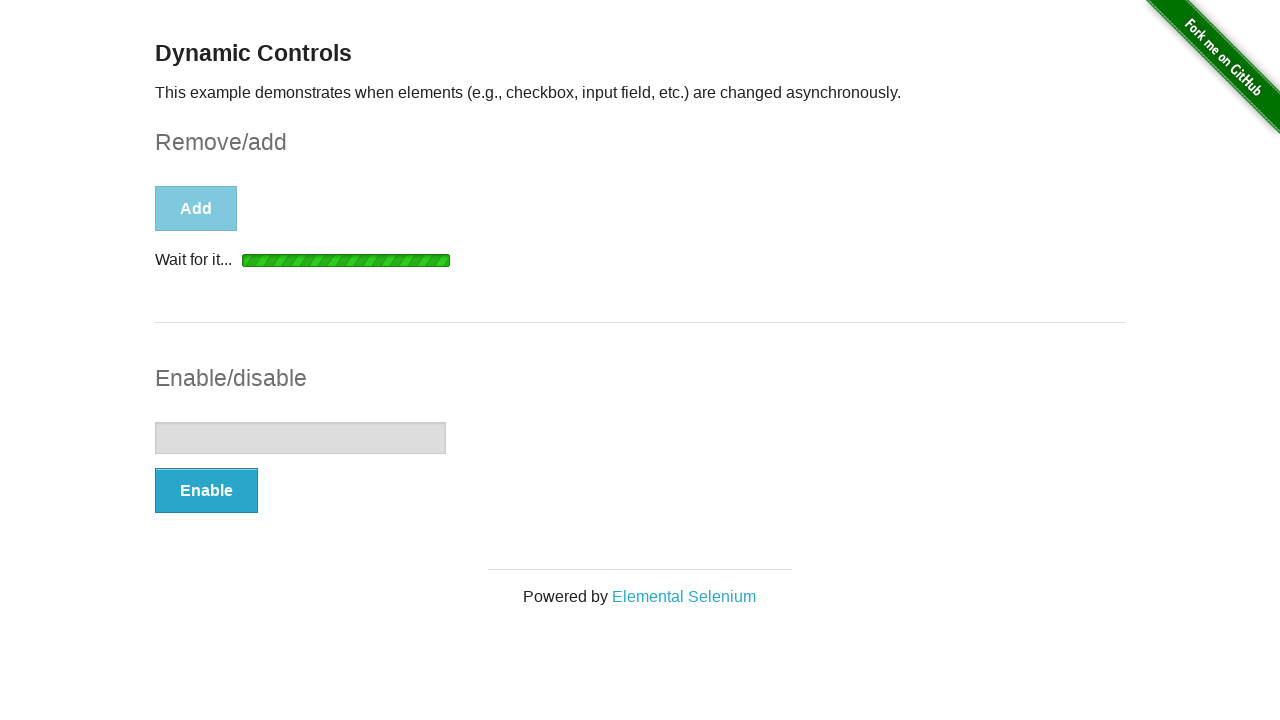

Waited for message element to update
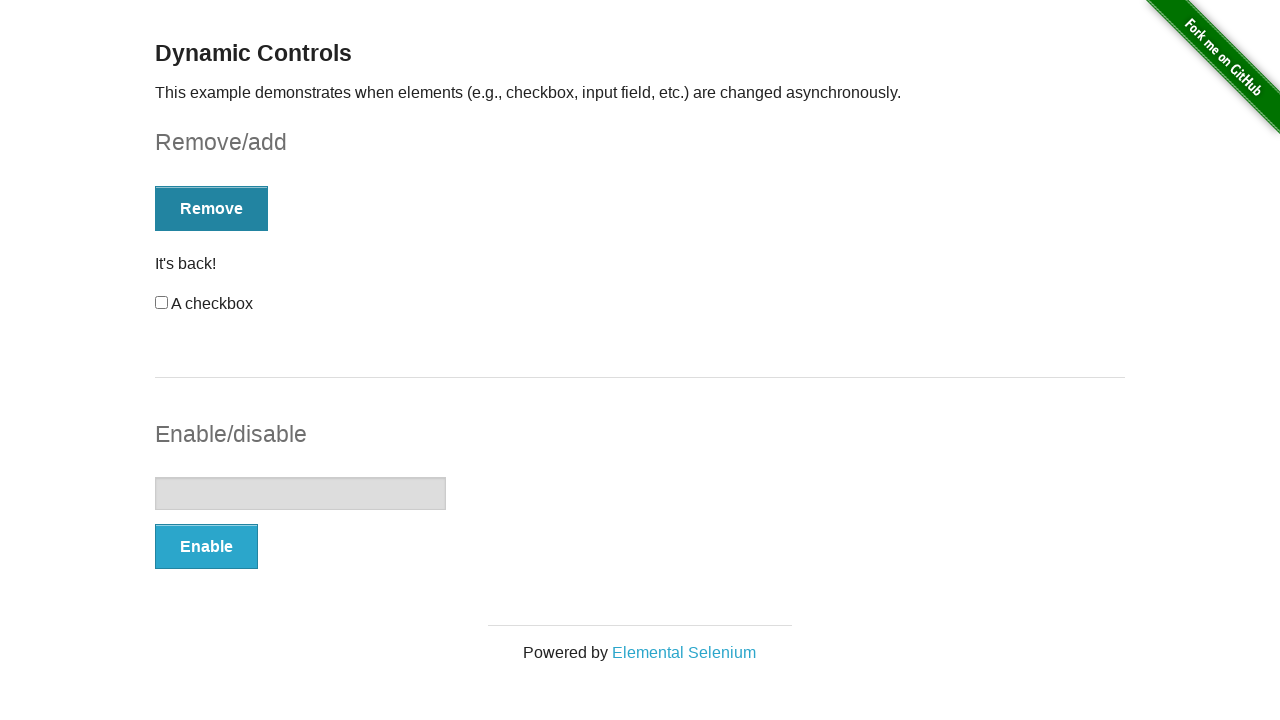

Located message element
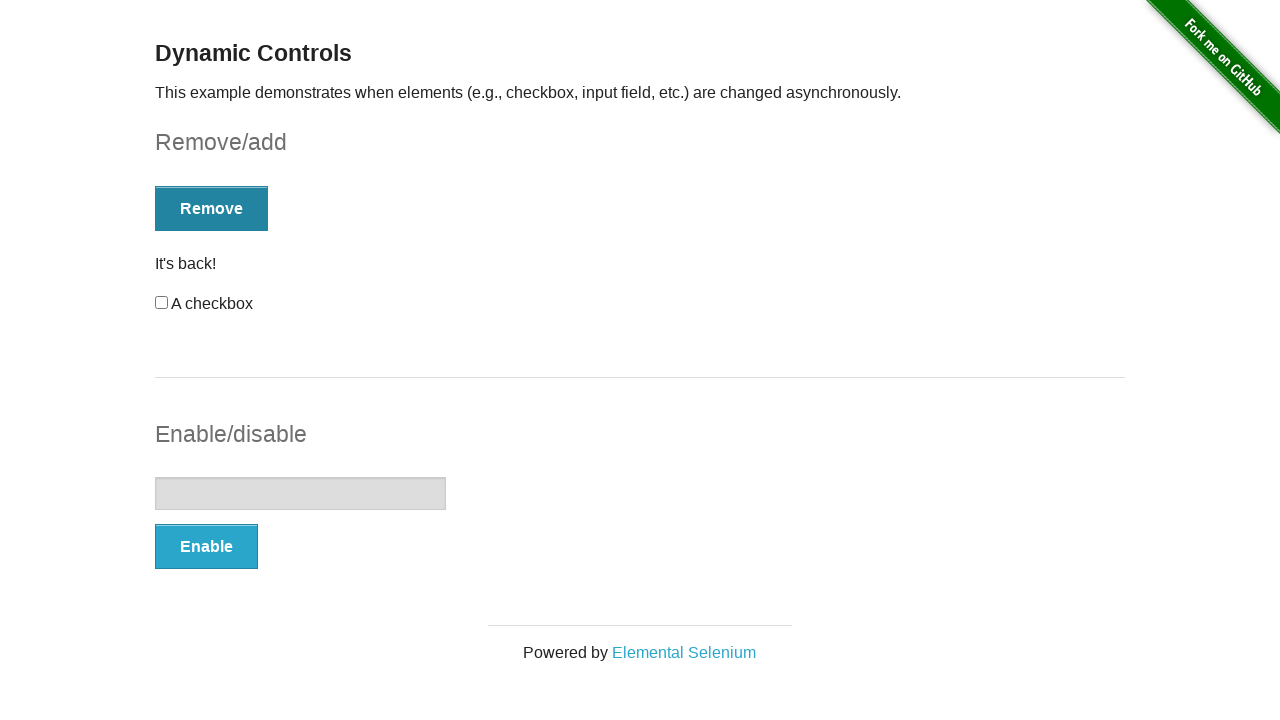

Verified 'It's back!' message is displayed
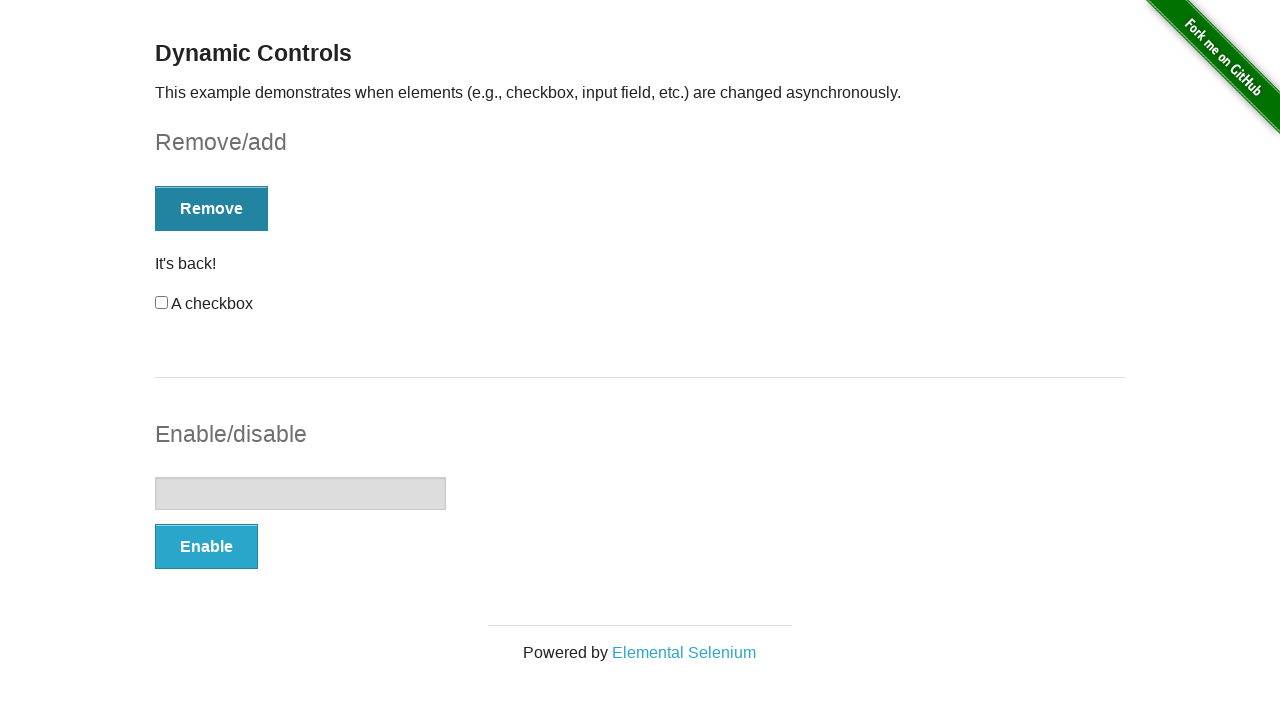

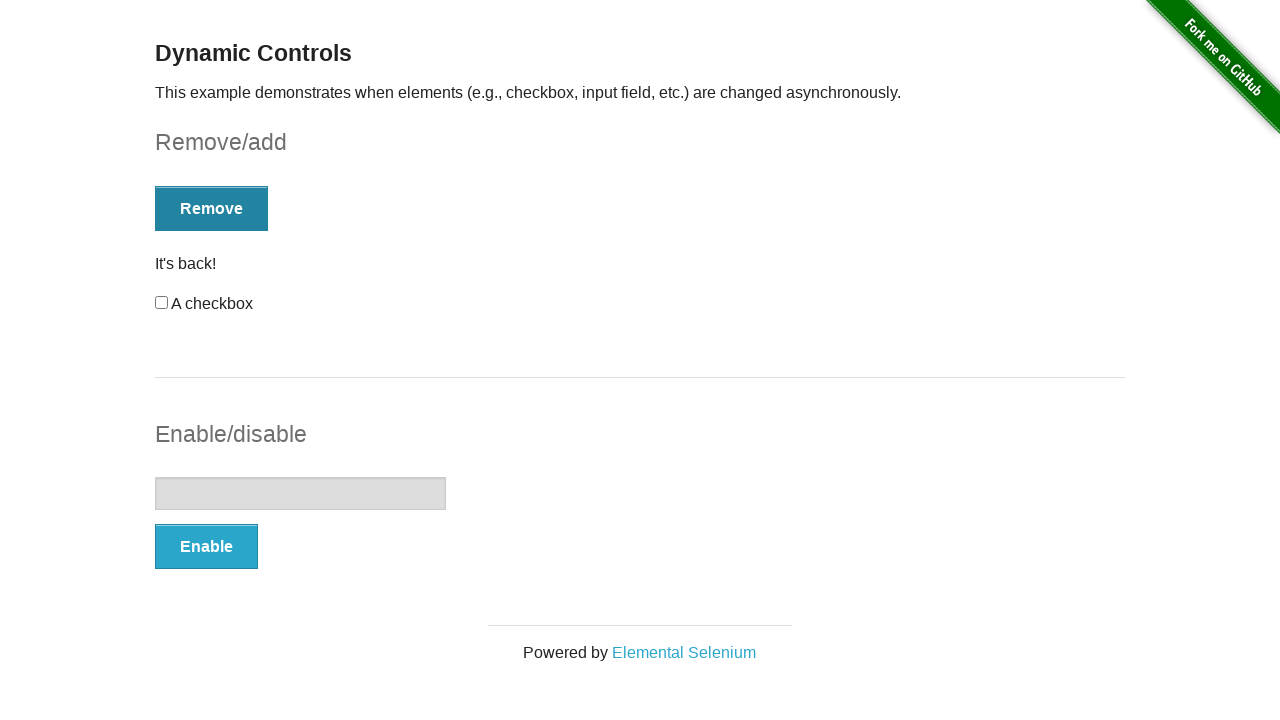